Navigates to the Elbamebel furniture website homepage and verifies it loads successfully

Starting URL: https://5d.elbamebel.com/

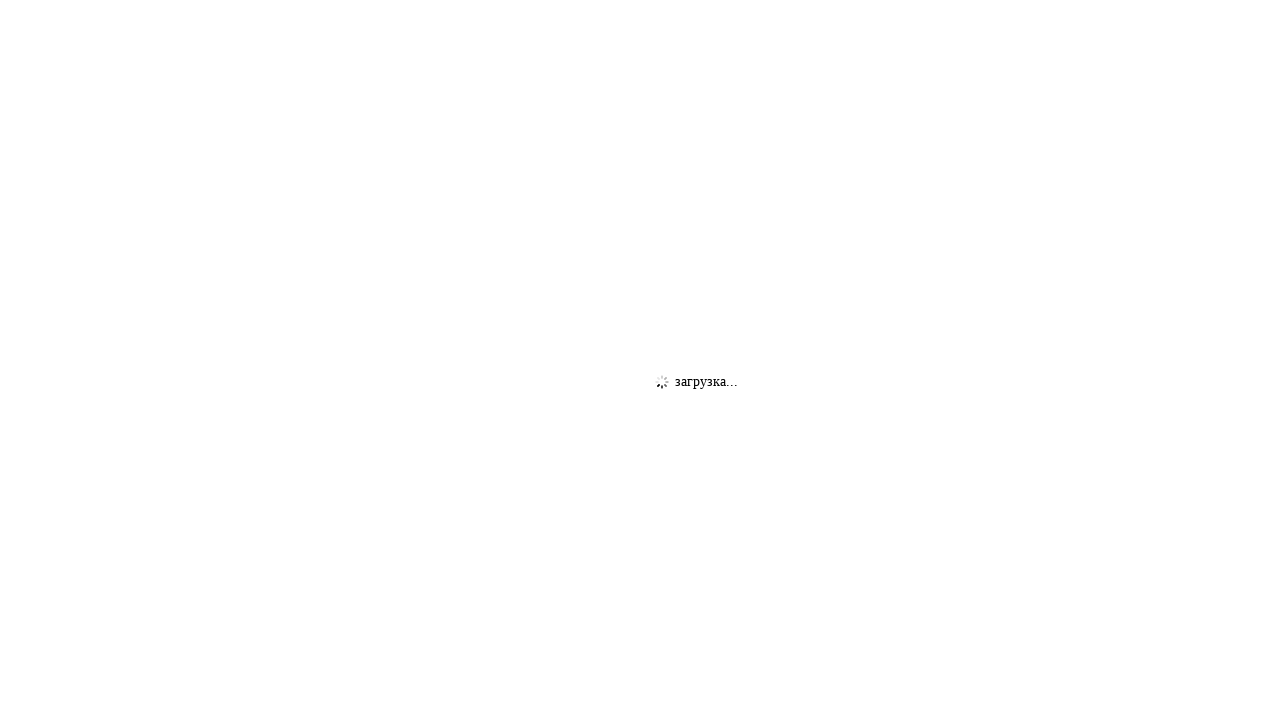

Navigated to Elbamebel homepage and waited for DOM content to load
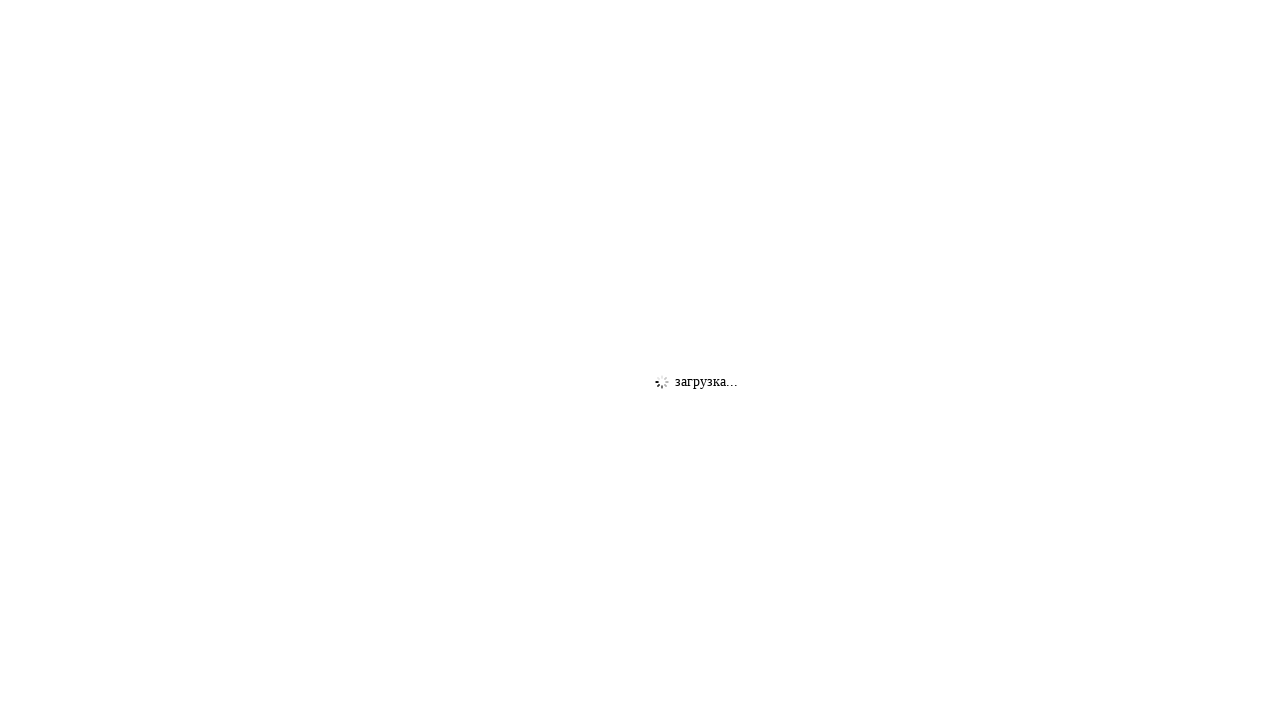

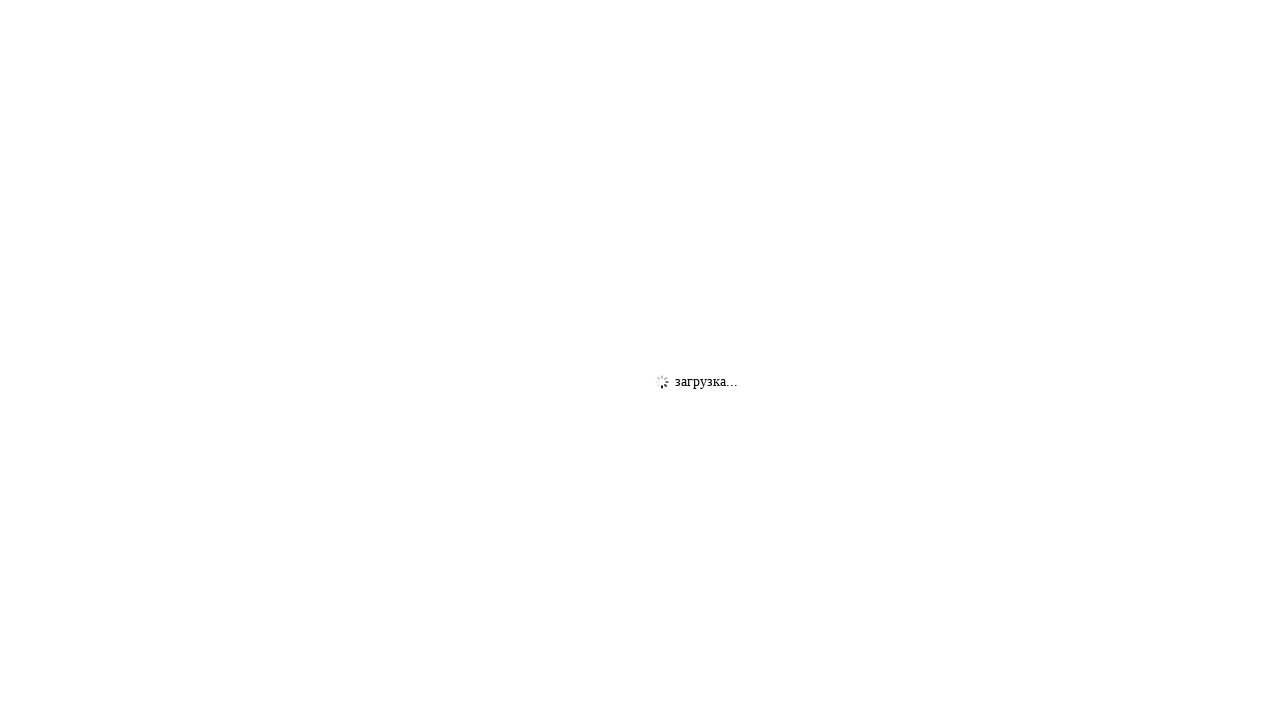